Searches for bags on Ajio.com, applies filters for Men's Fashion Bags, and retrieves the list of brands and bag names from the search results

Starting URL: https://www.ajio.com/

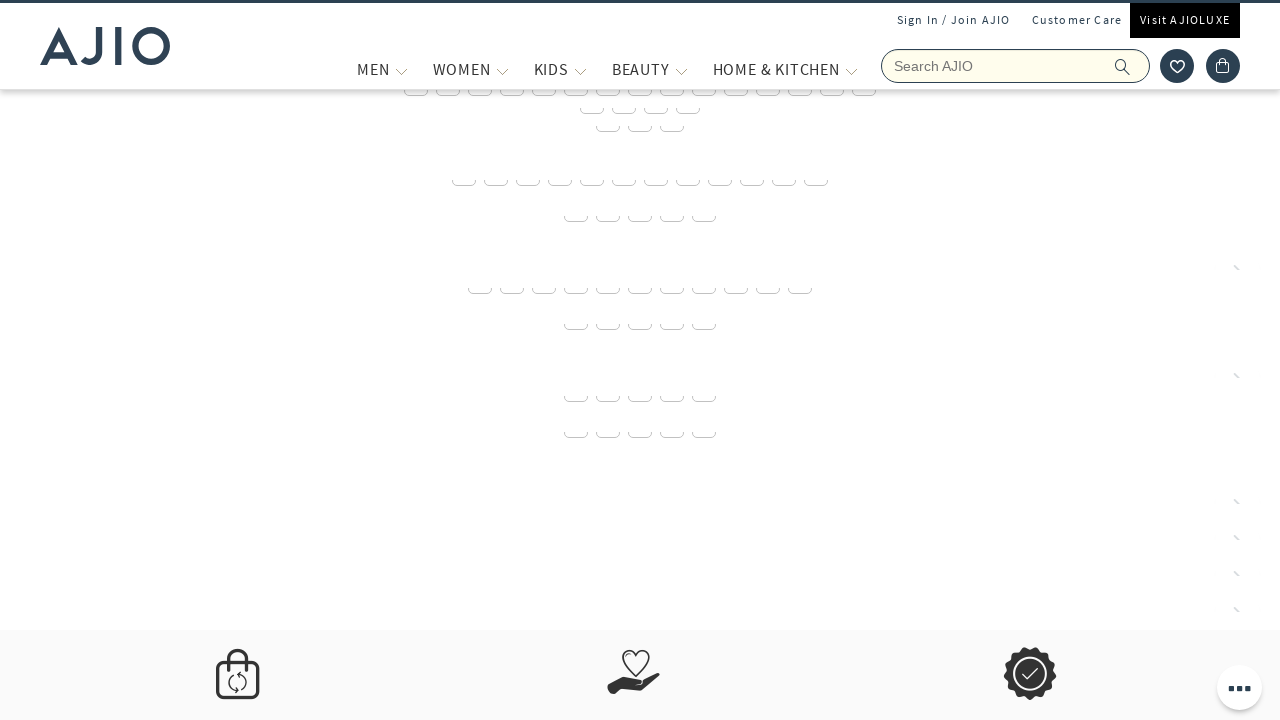

Filled search field with 'bags' on input[name='searchVal']
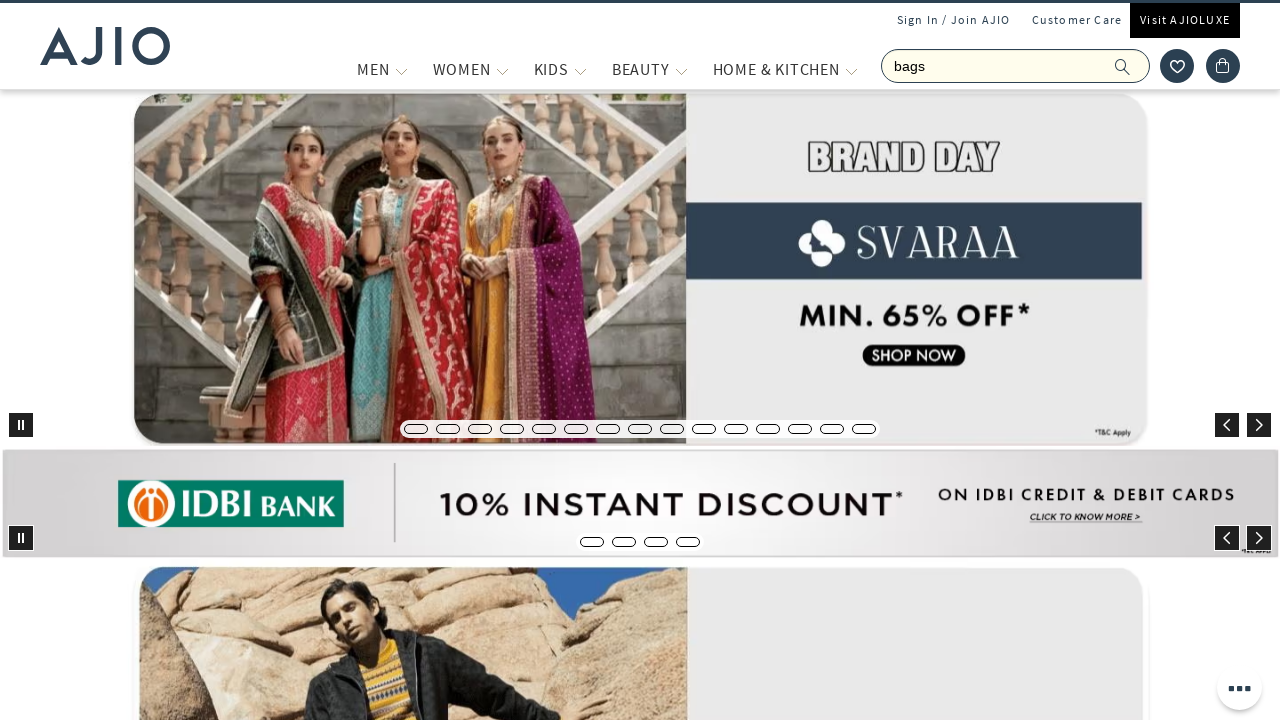

Pressed Enter to search for bags on input[name='searchVal']
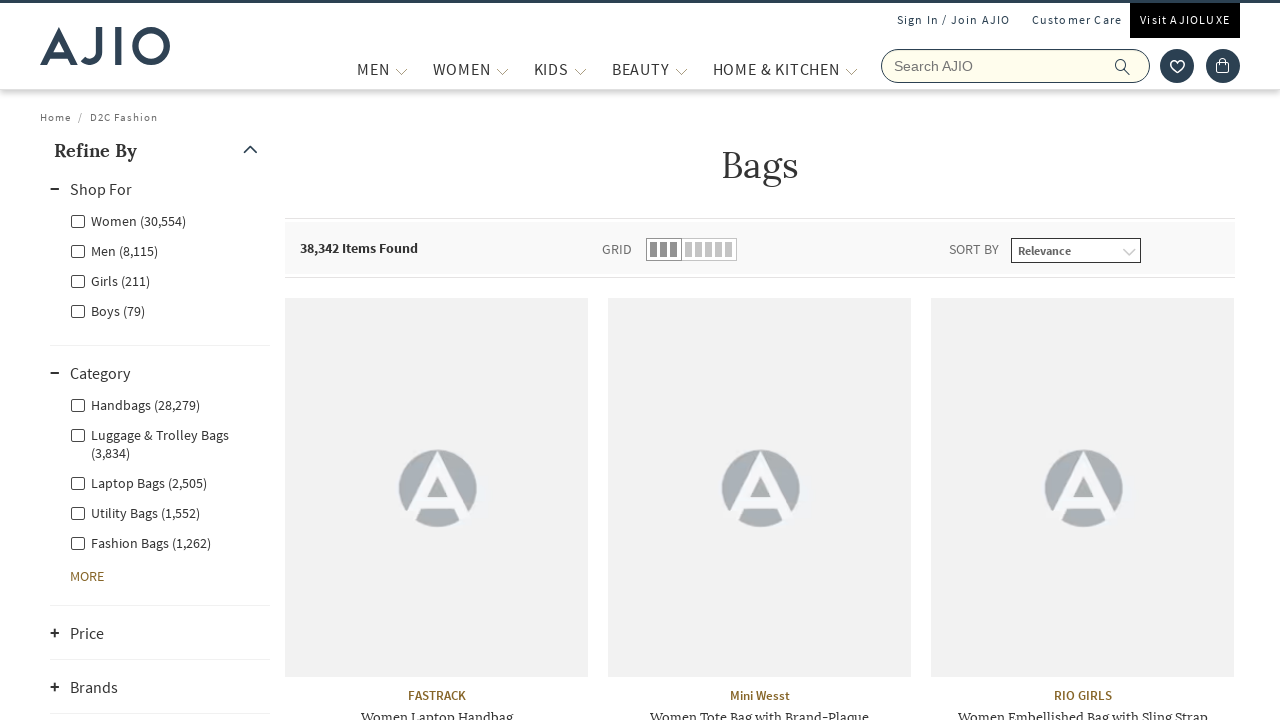

Men gender filter option loaded
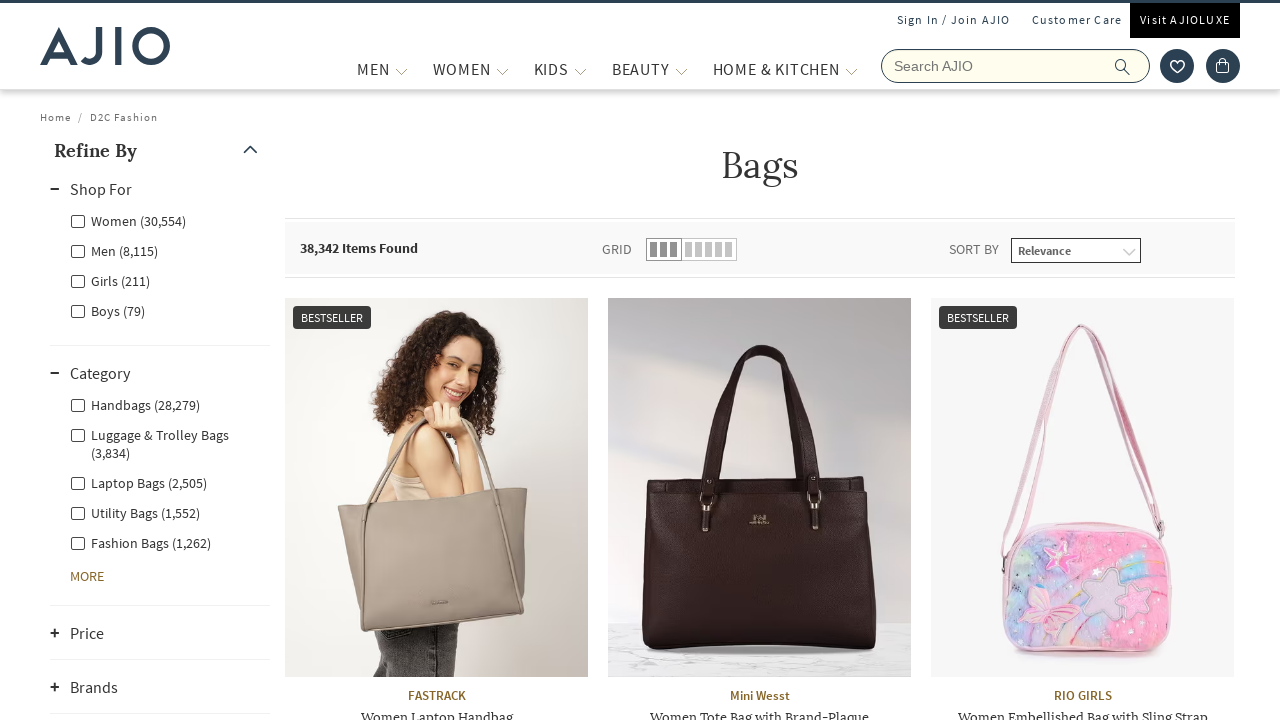

Clicked Men gender filter at (114, 250) on xpath=//label[@class='facet-linkname facet-linkname-genderfilter facet-linkname-
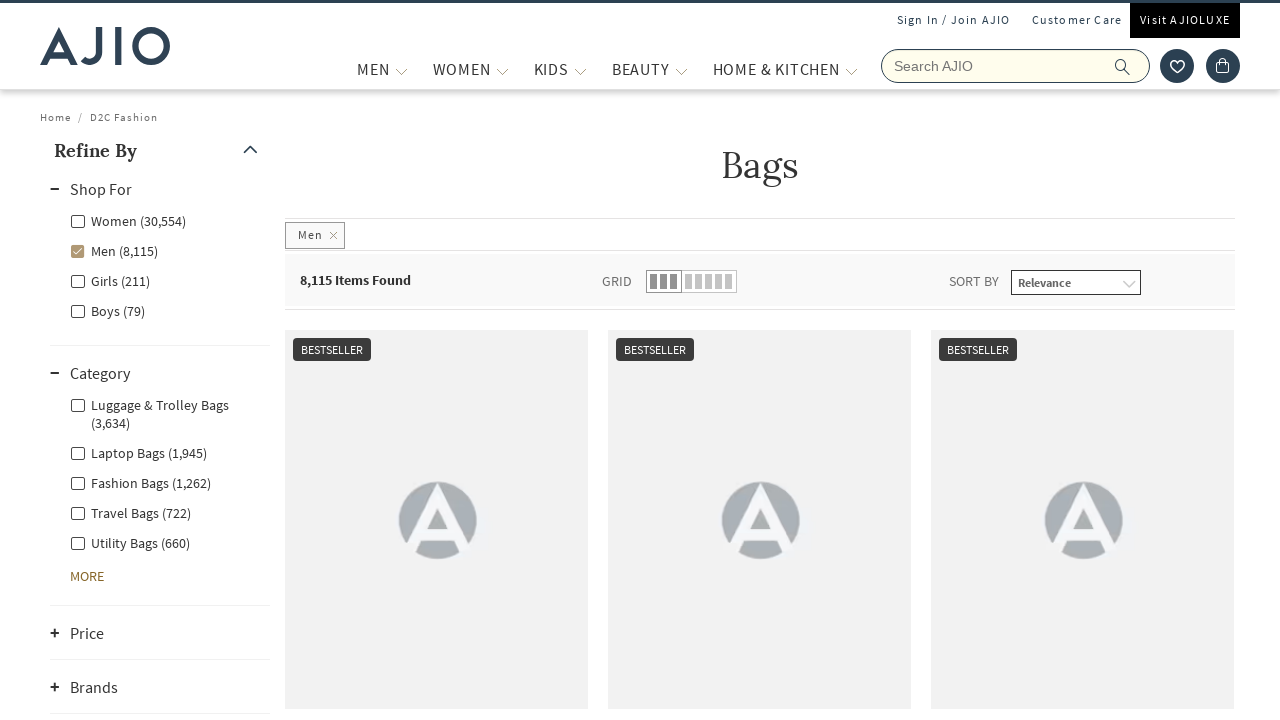

Men - Fashion Bags category filter option loaded
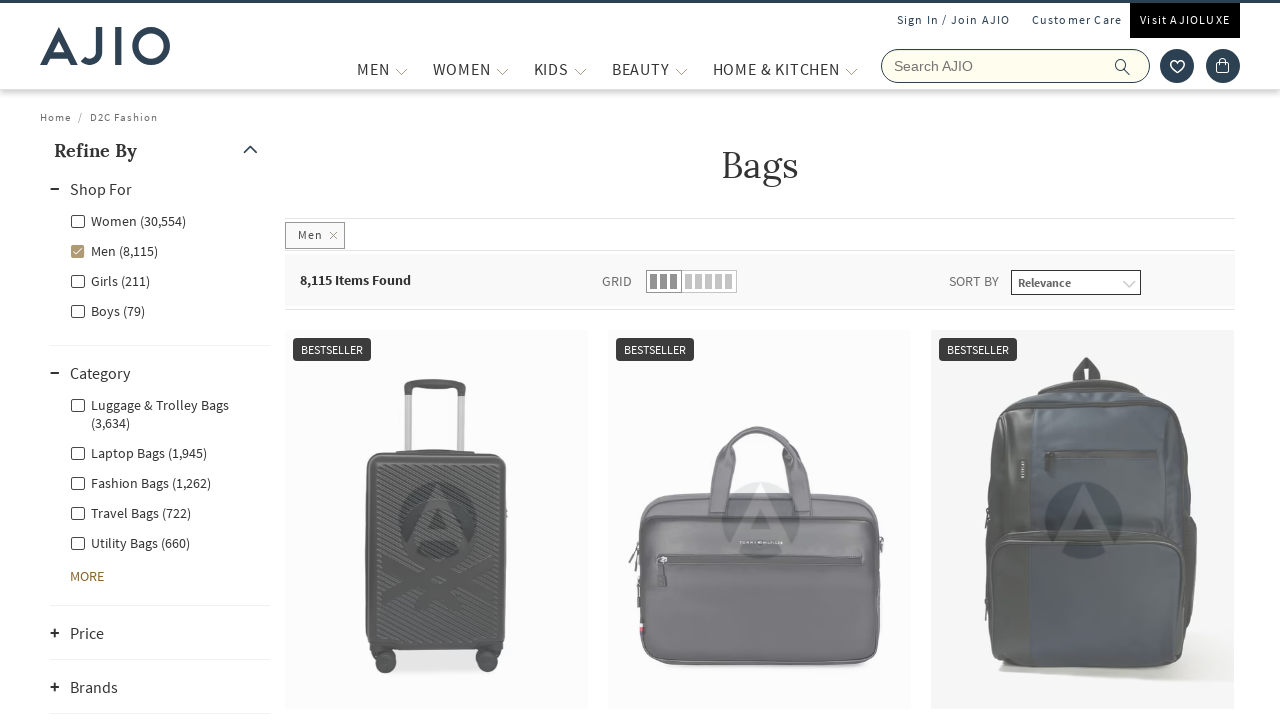

Clicked Men - Fashion Bags category filter at (140, 482) on xpath=//label[@class='facet-linkname facet-linkname-l1l3nestedcategory facet-lin
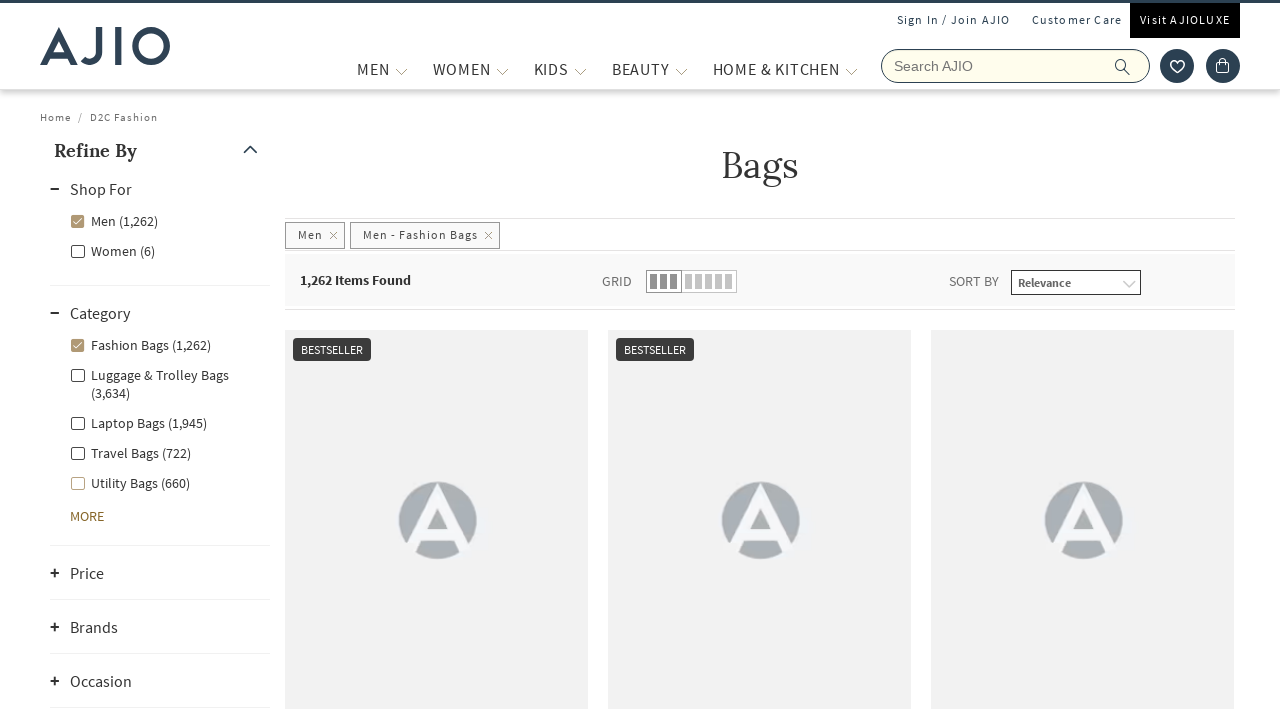

Filtered search results loaded with brand elements
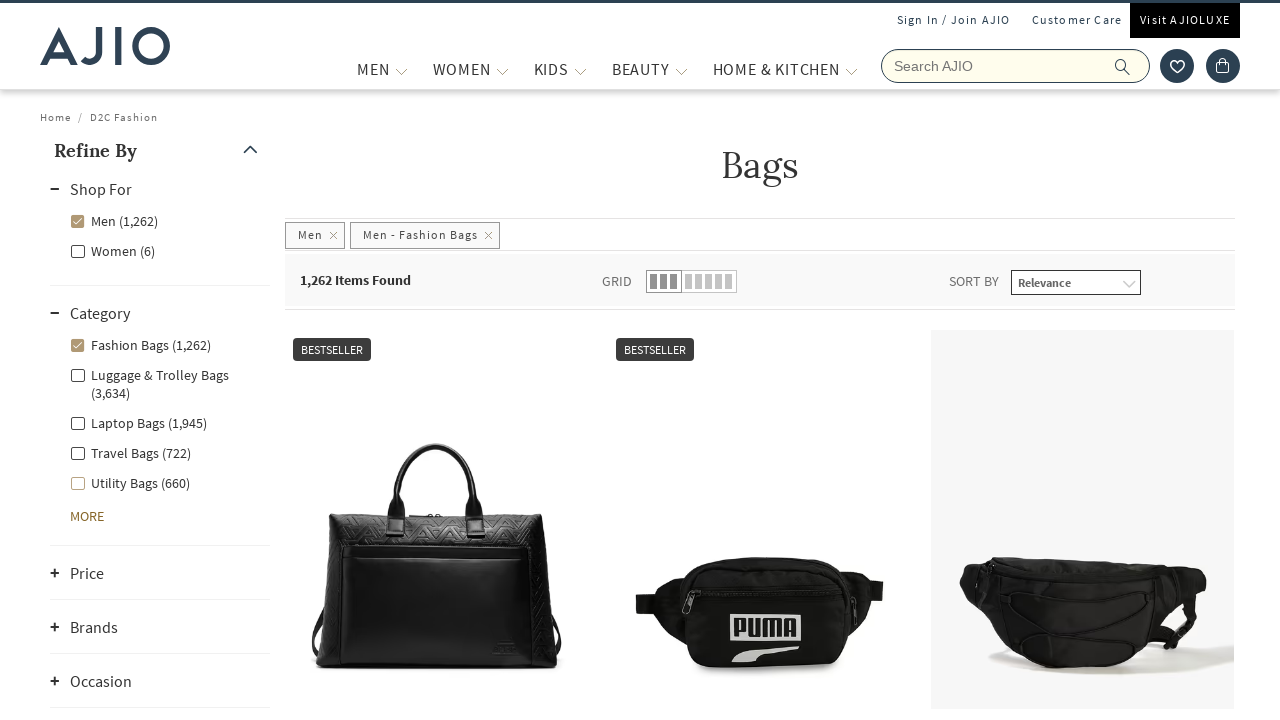

Retrieved 45 brand elements from search results
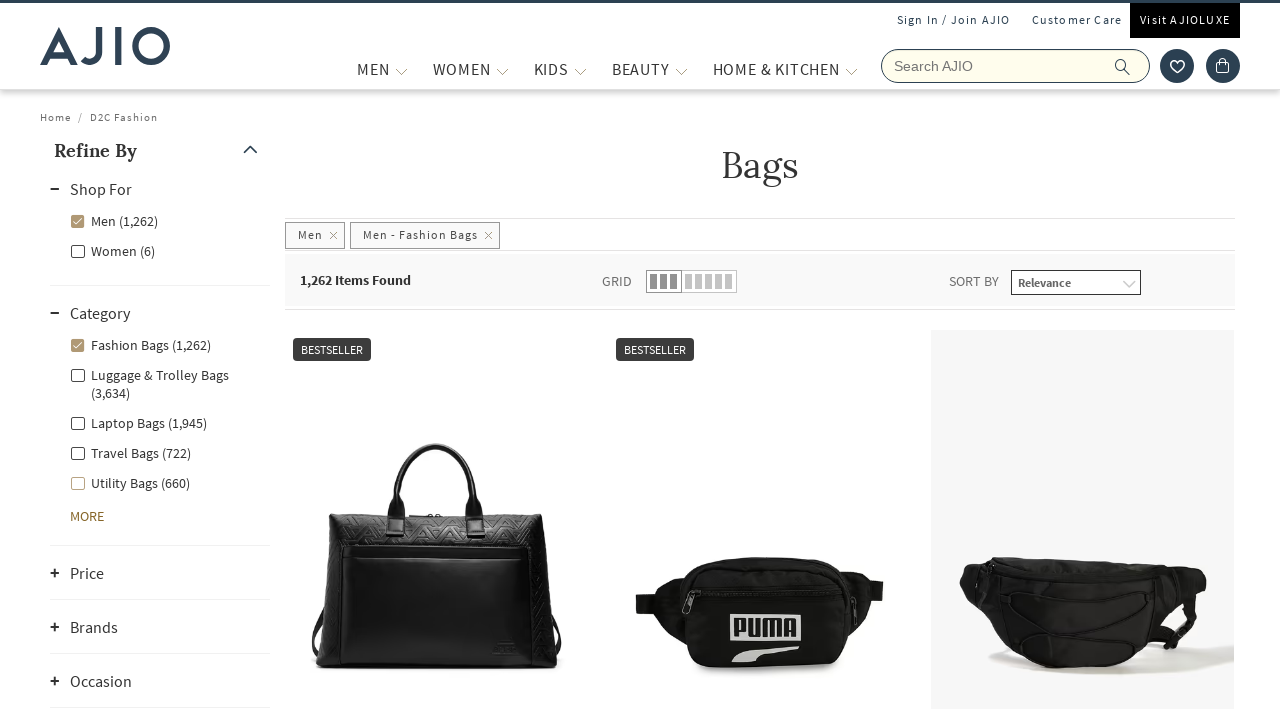

Retrieved 0 bag name elements from search results
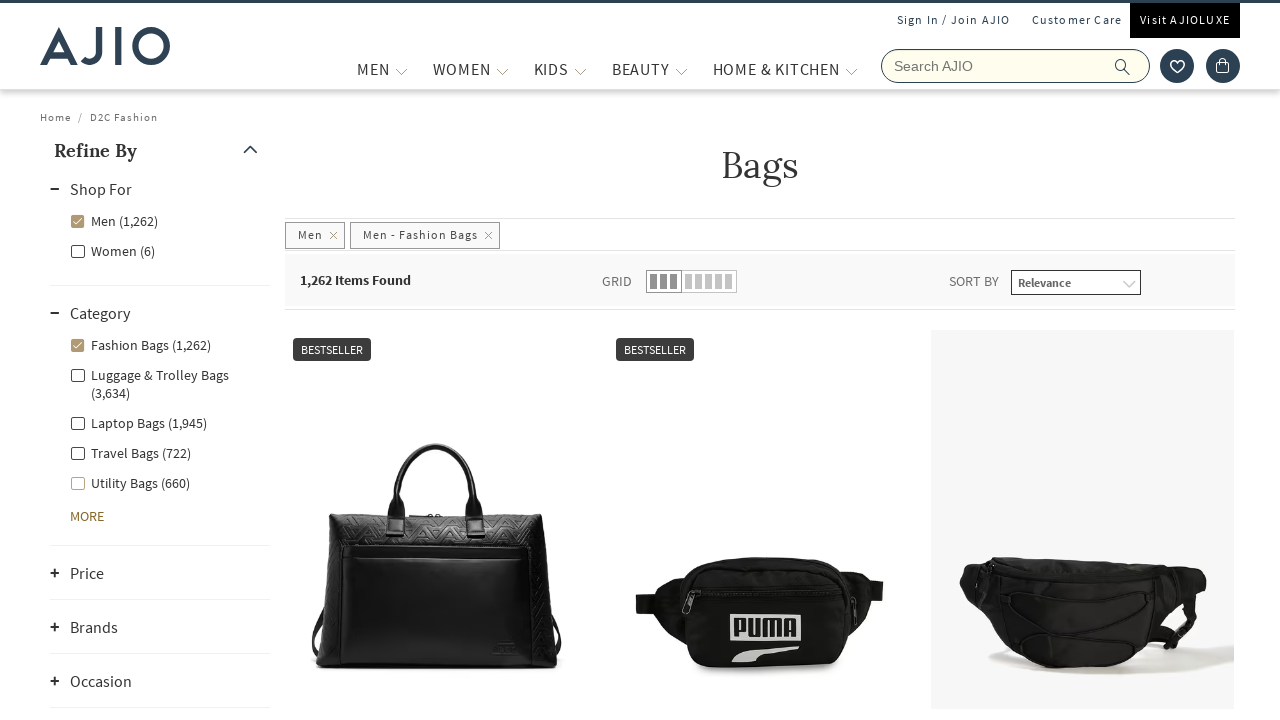

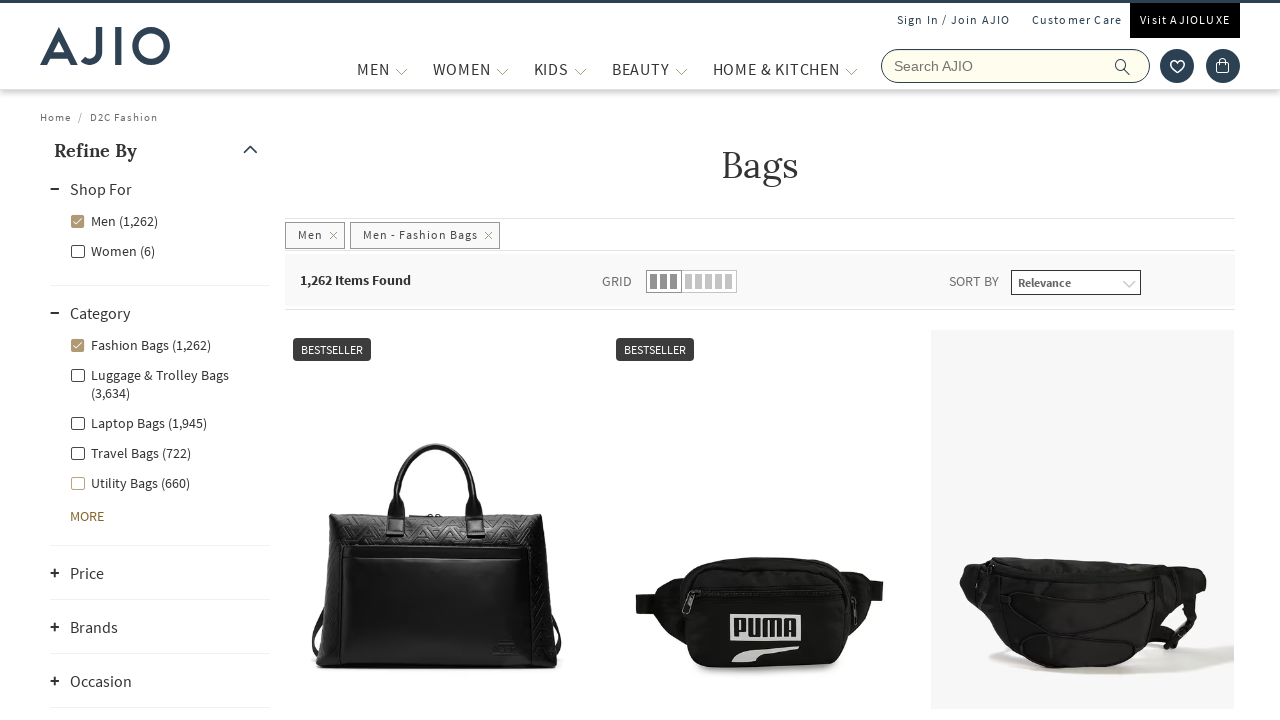